Tests dropdown select functionality by selecting options by visible text, by index, and iterating through all available options in the dropdown

Starting URL: https://leafground.com/select.xhtml

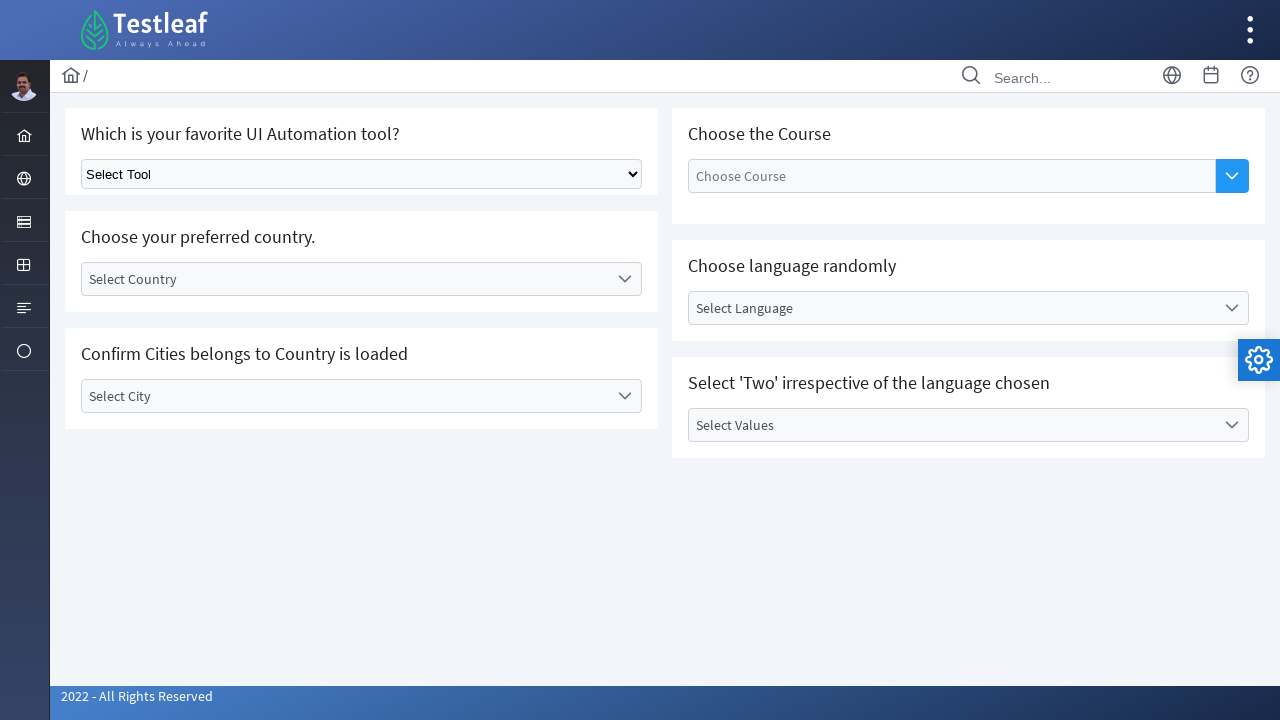

Selected 'Playwright' from dropdown by visible text on select.ui-selectonemenu
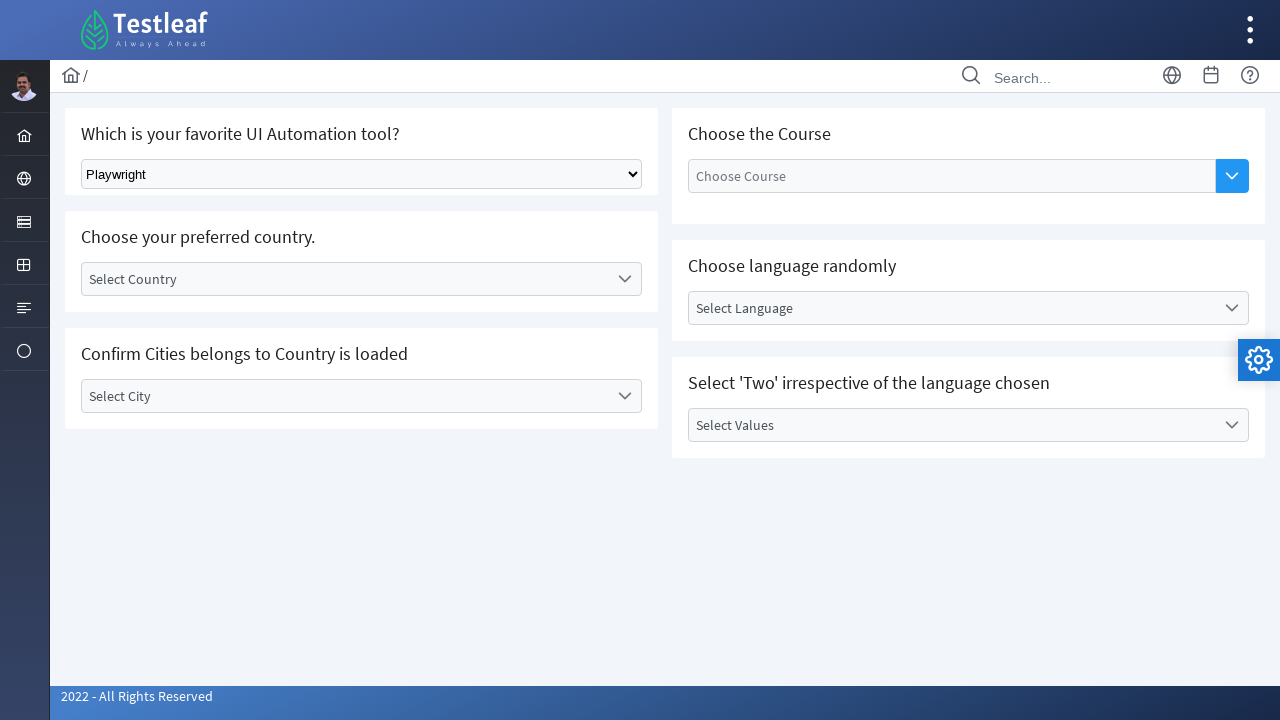

Selected option at index 2 (third option) from dropdown on select.ui-selectonemenu
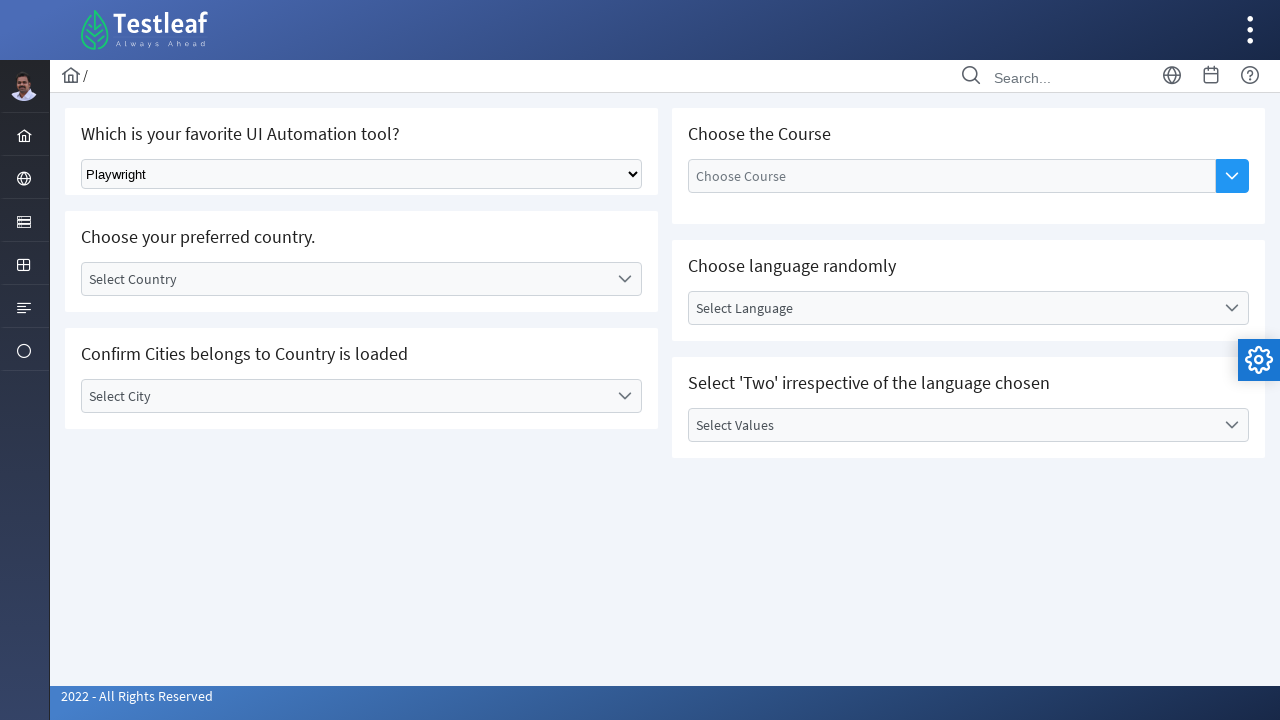

Retrieved all dropdown options
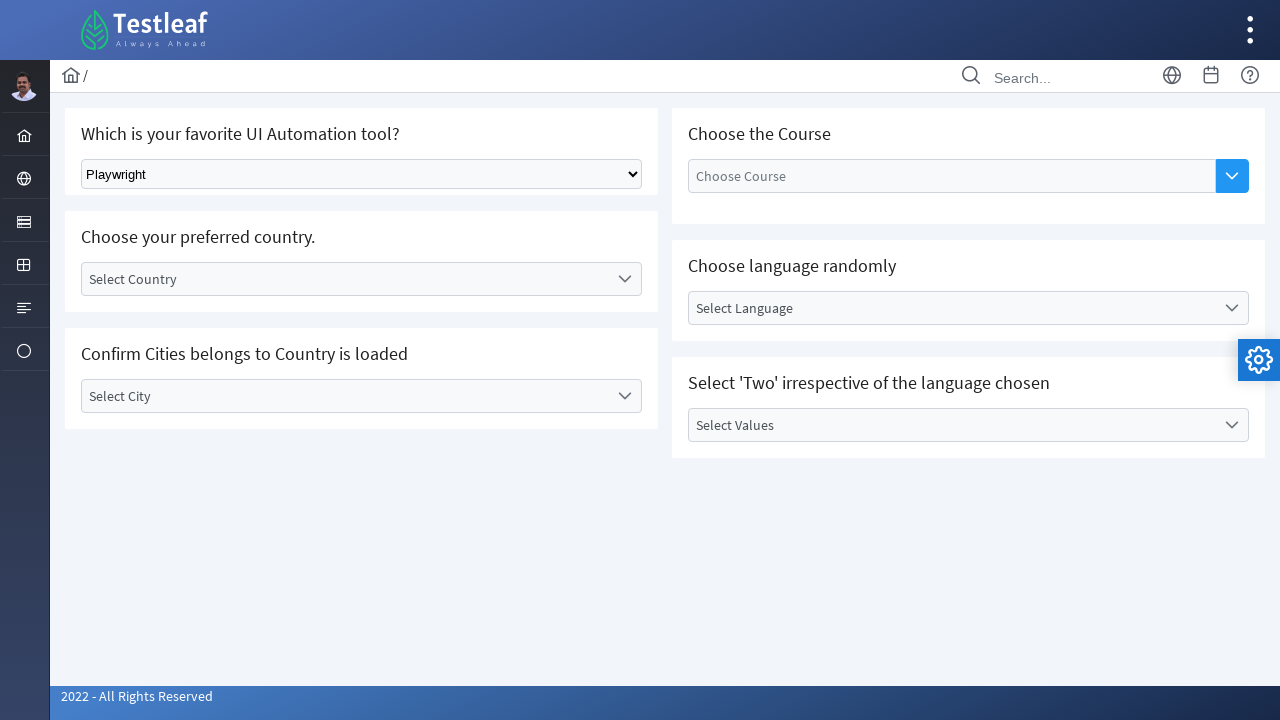

Selected option at index 0 from dropdown on select.ui-selectonemenu
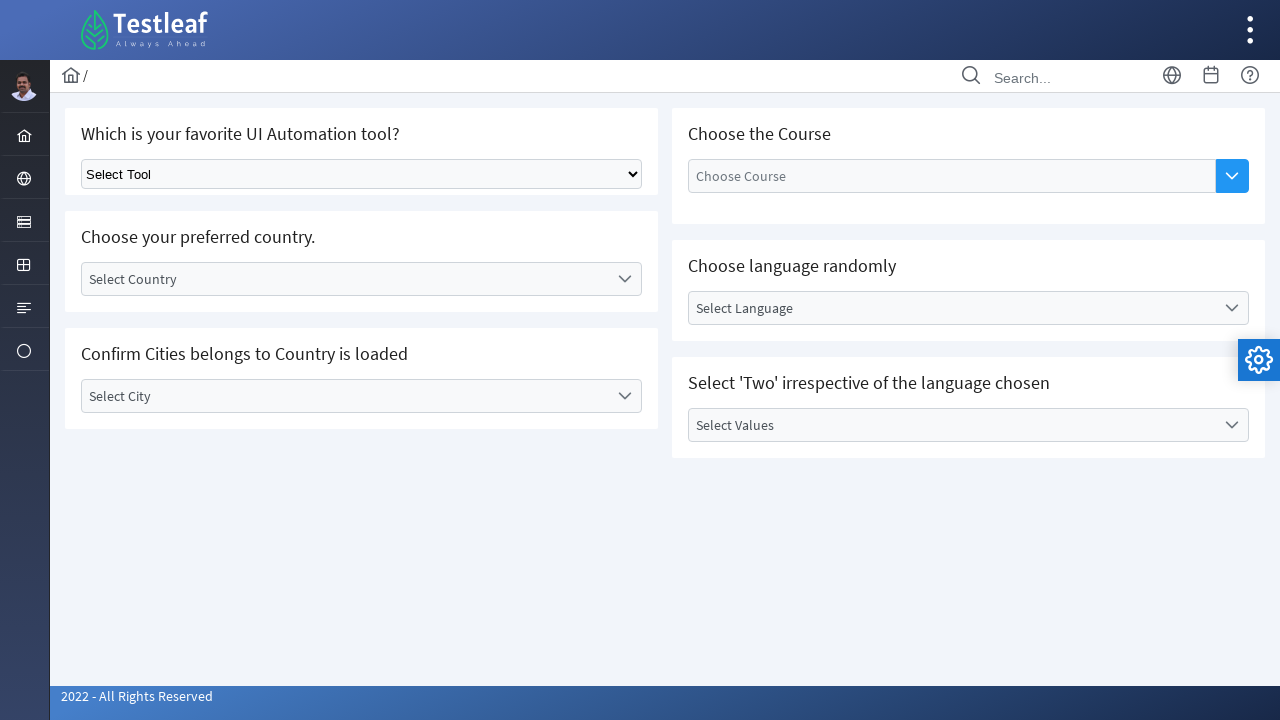

Selected option at index 1 from dropdown on select.ui-selectonemenu
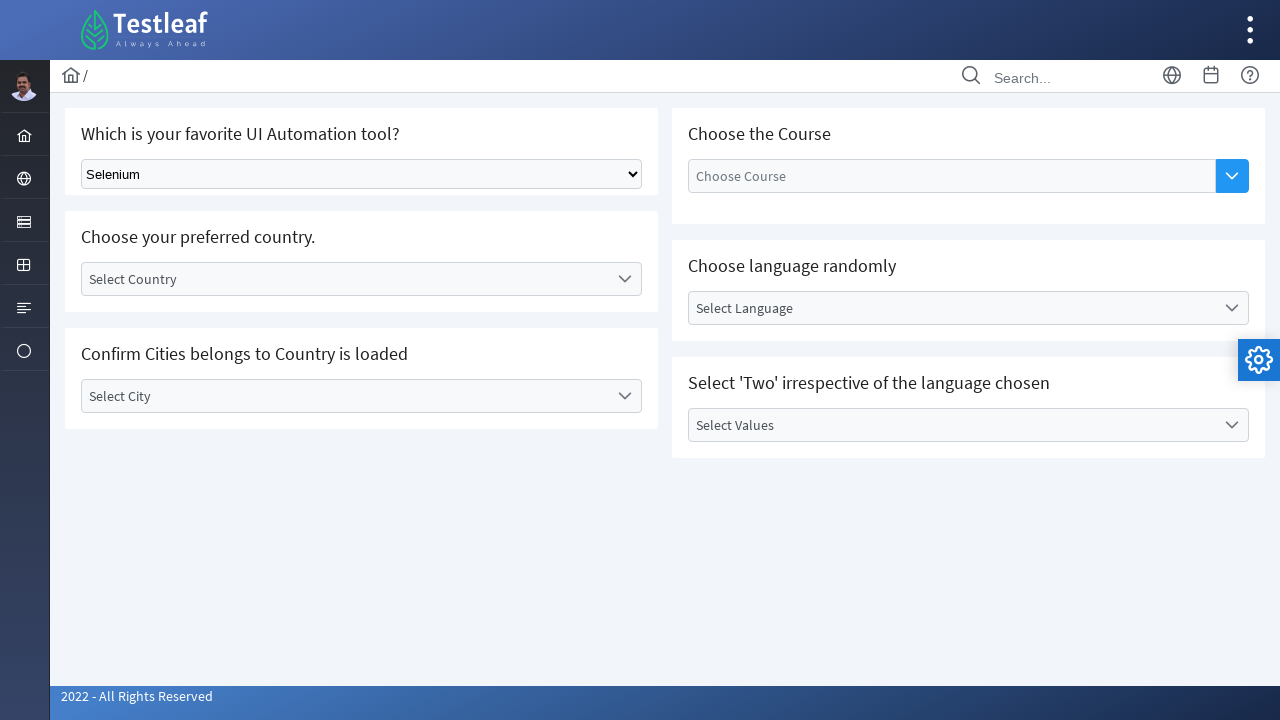

Selected option at index 2 from dropdown on select.ui-selectonemenu
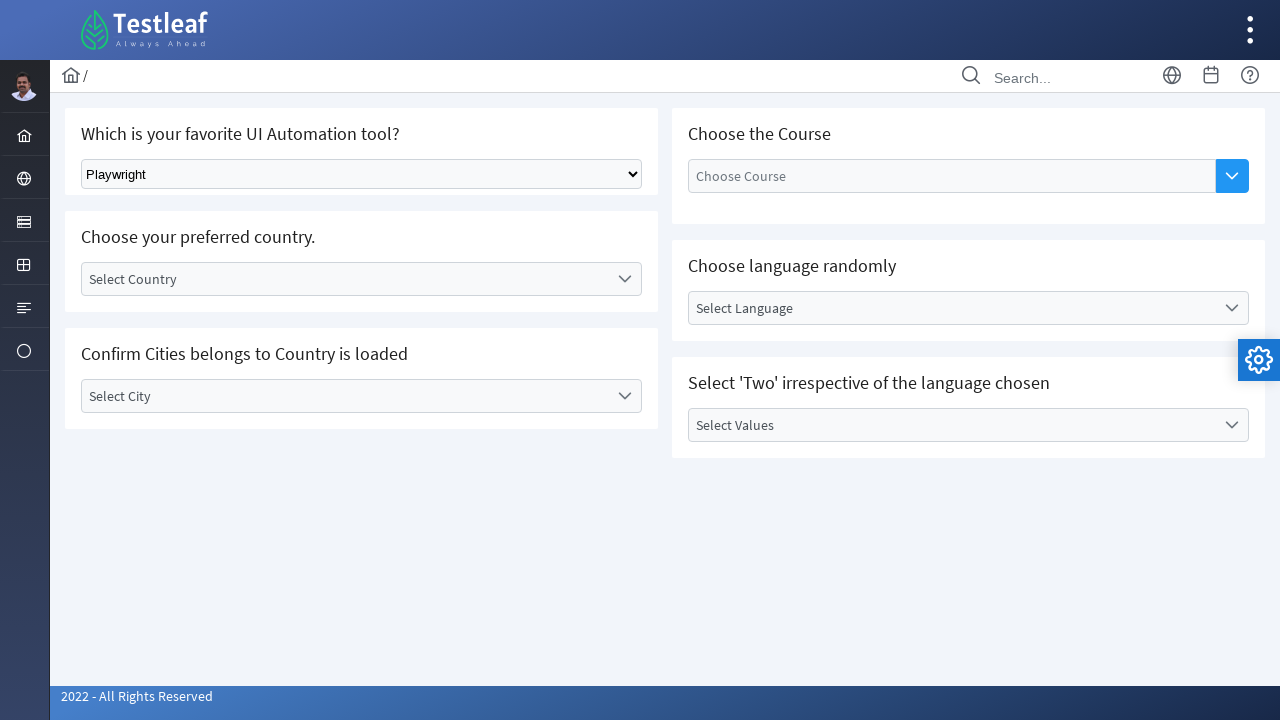

Selected option at index 3 from dropdown on select.ui-selectonemenu
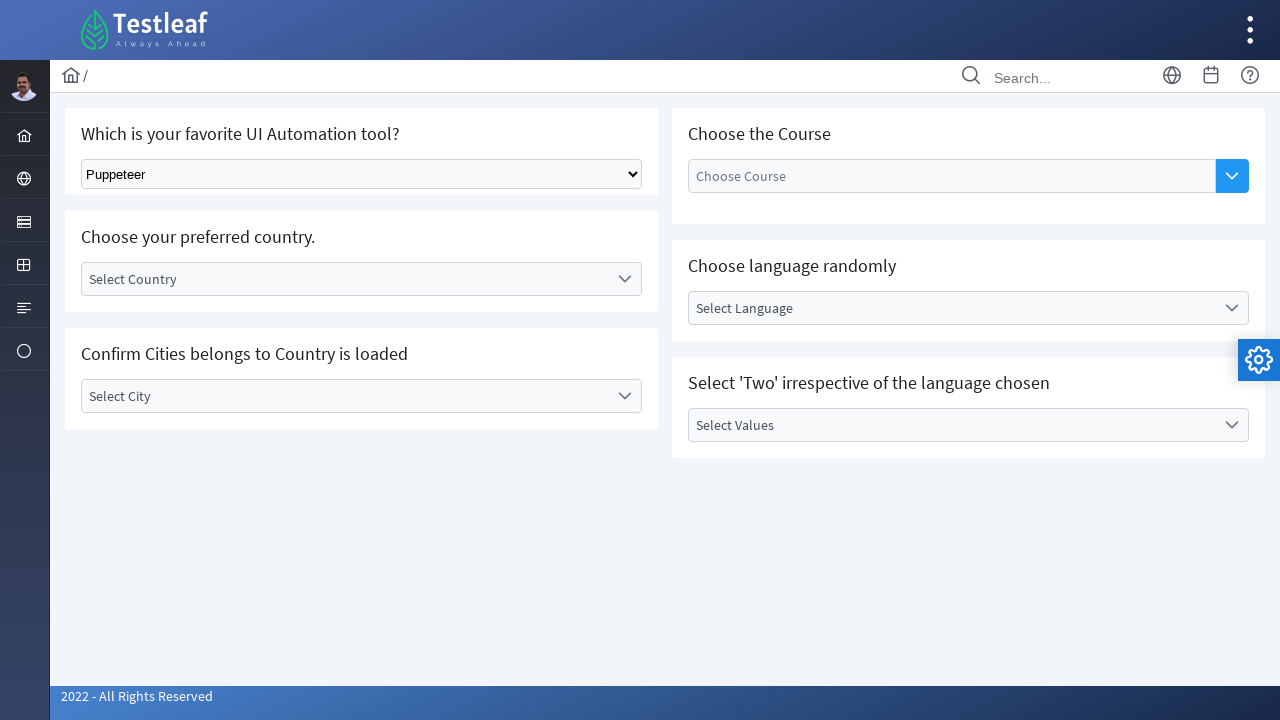

Selected option at index 4 from dropdown on select.ui-selectonemenu
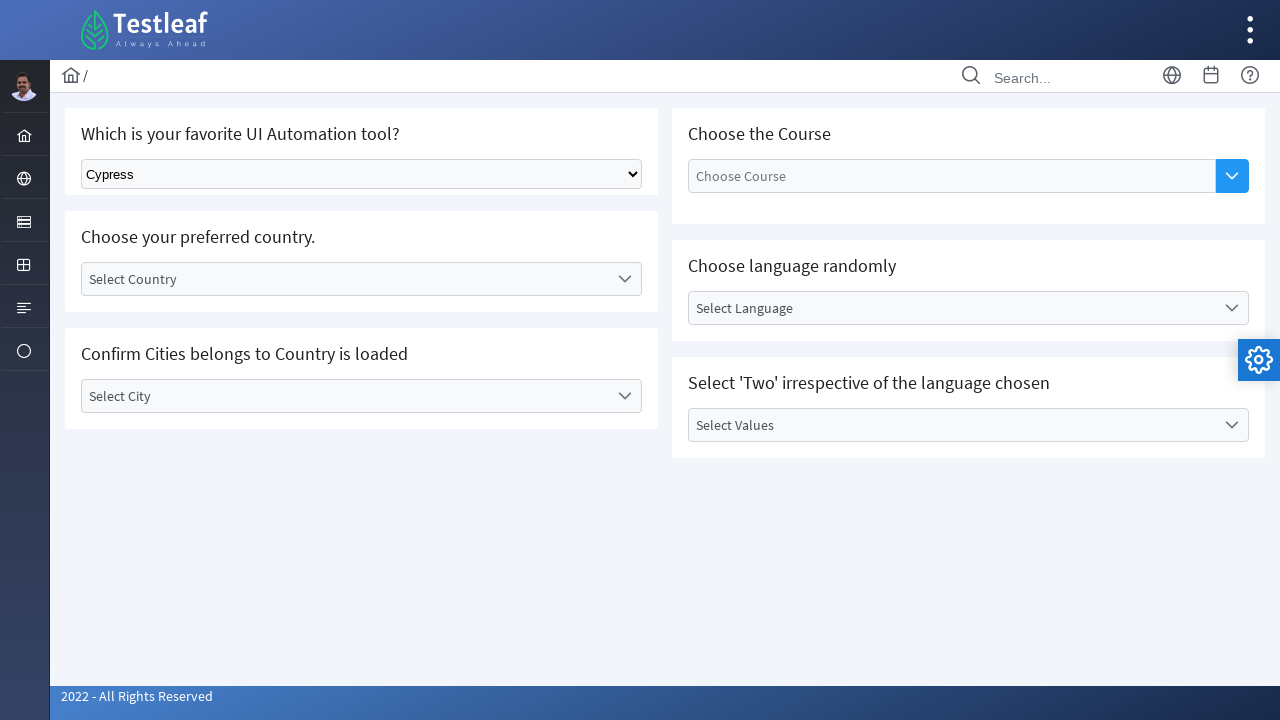

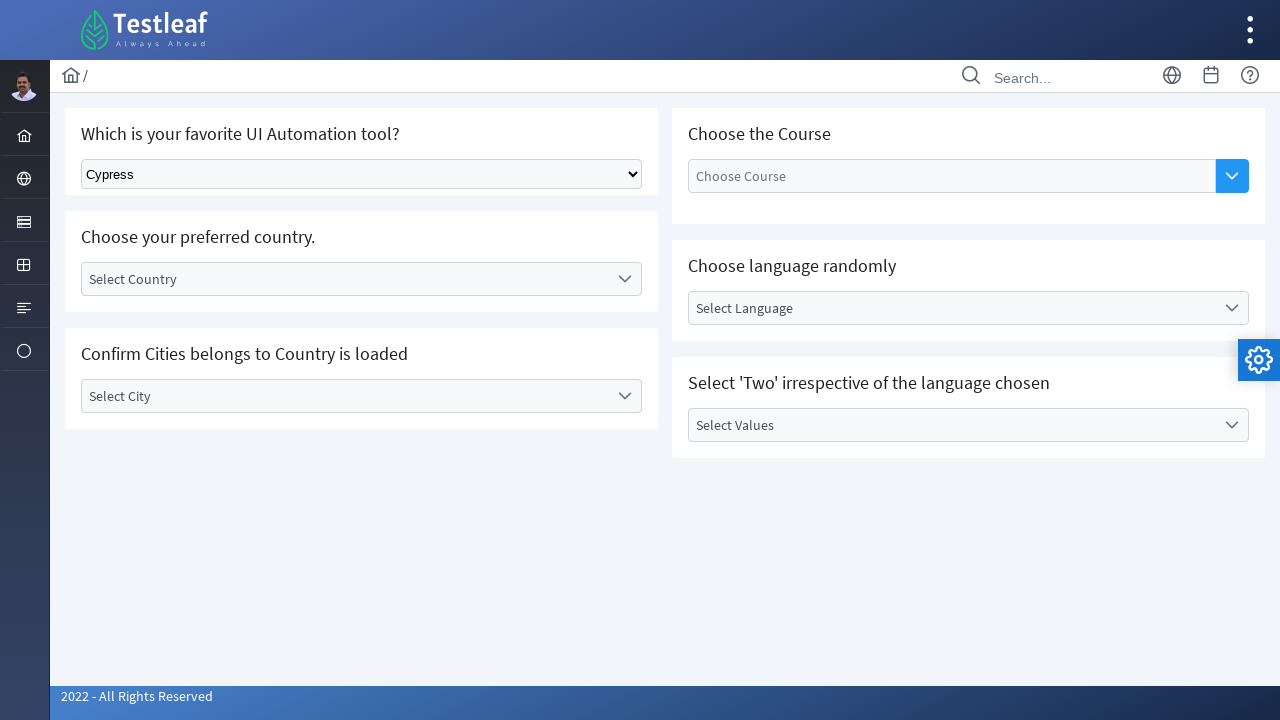